Tests a registration form by filling in three required fields in the first block, submitting the form, and verifying that a success message is displayed.

Starting URL: http://suninjuly.github.io/registration1.html

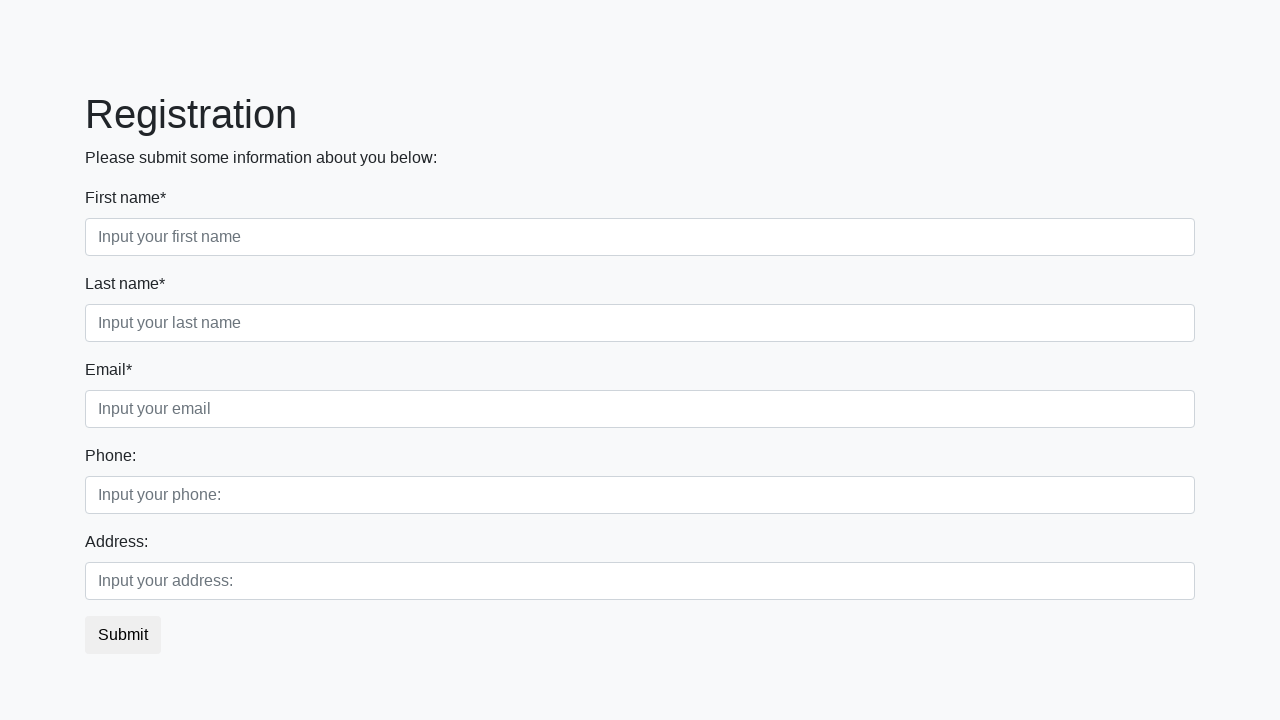

Filled first name field with 'Ivan' on div.first_block input.form-control.first
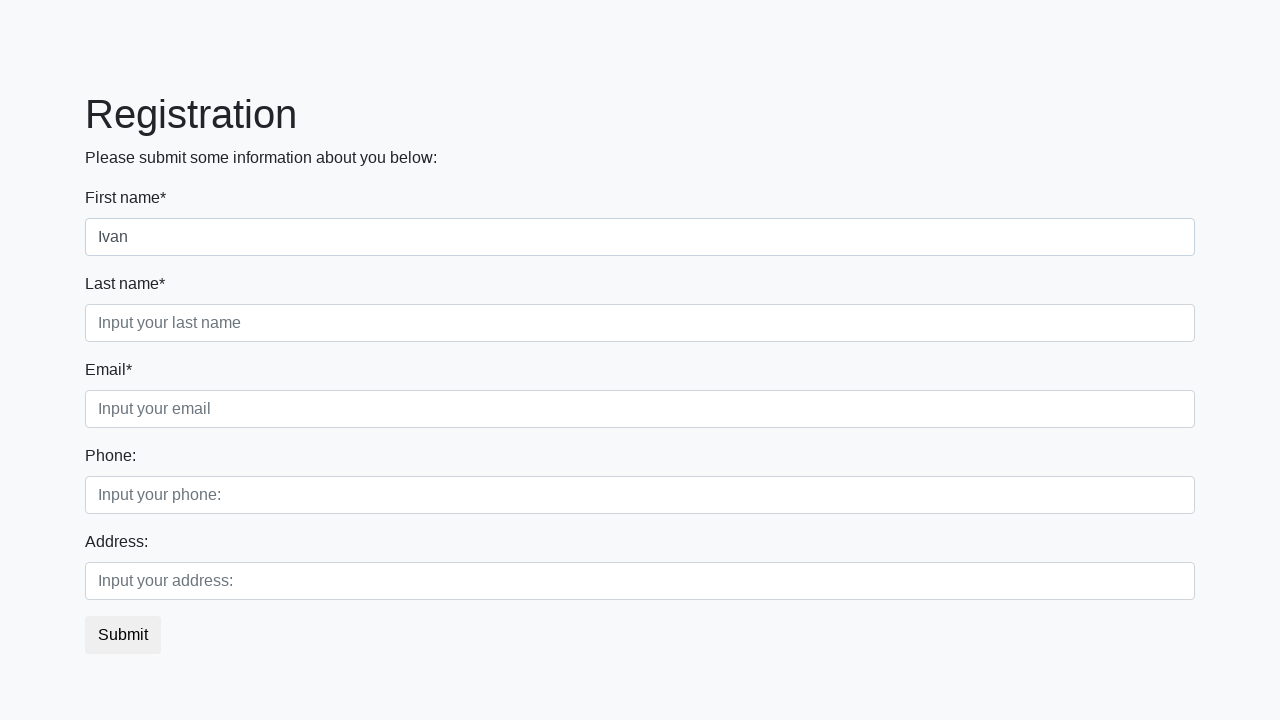

Filled last name field with 'Petrov' on div.first_block input.form-control.second
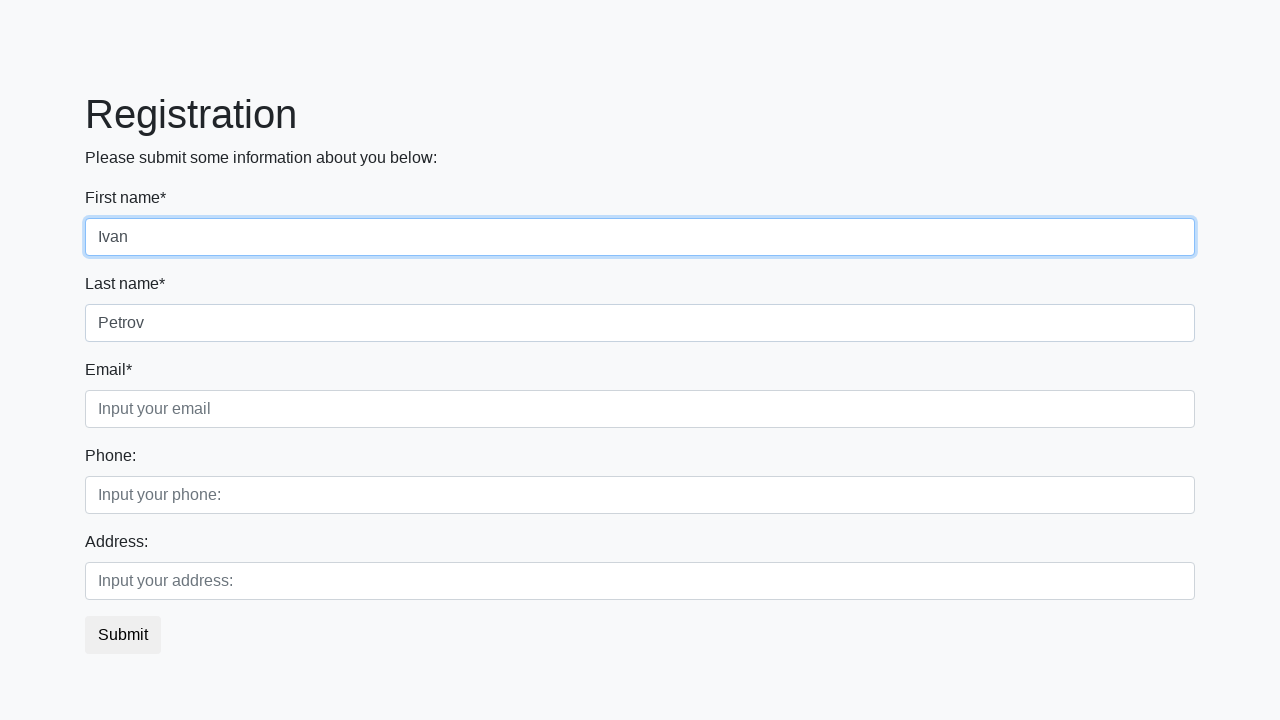

Filled email field with 'ivan.petrov@email.com' on div.first_block input.form-control.third
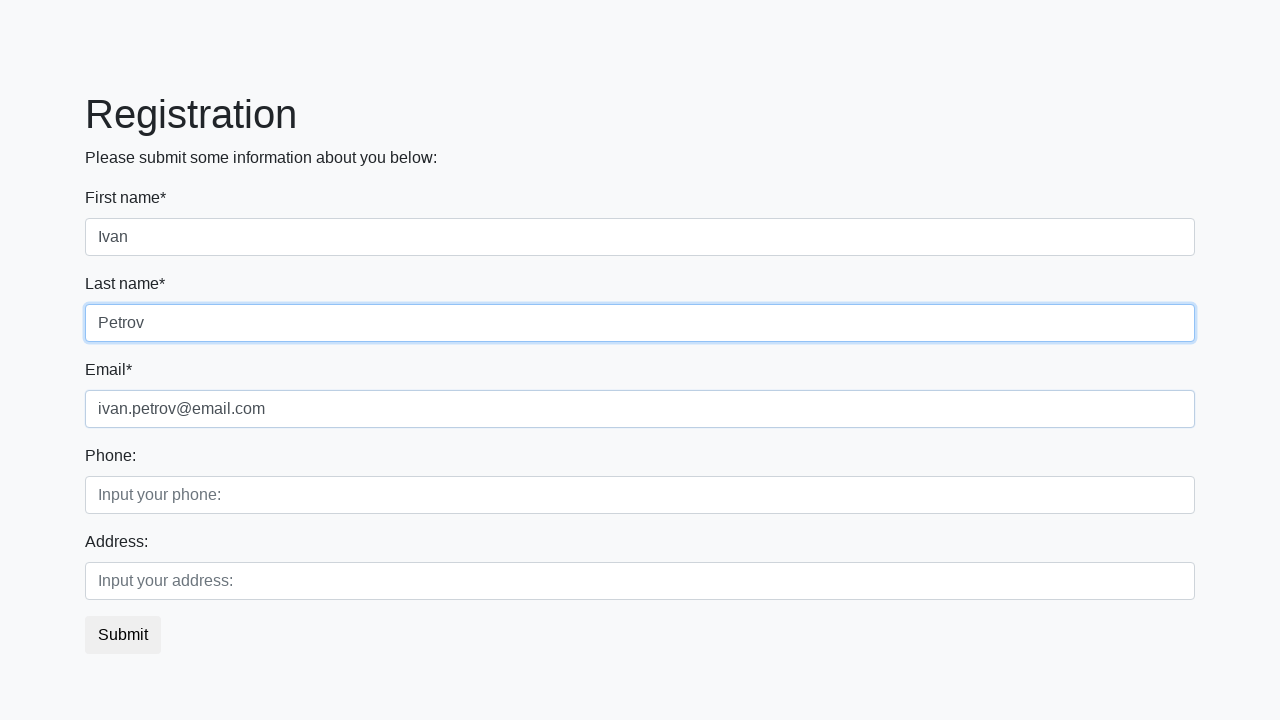

Clicked submit button to register at (123, 635) on button.btn
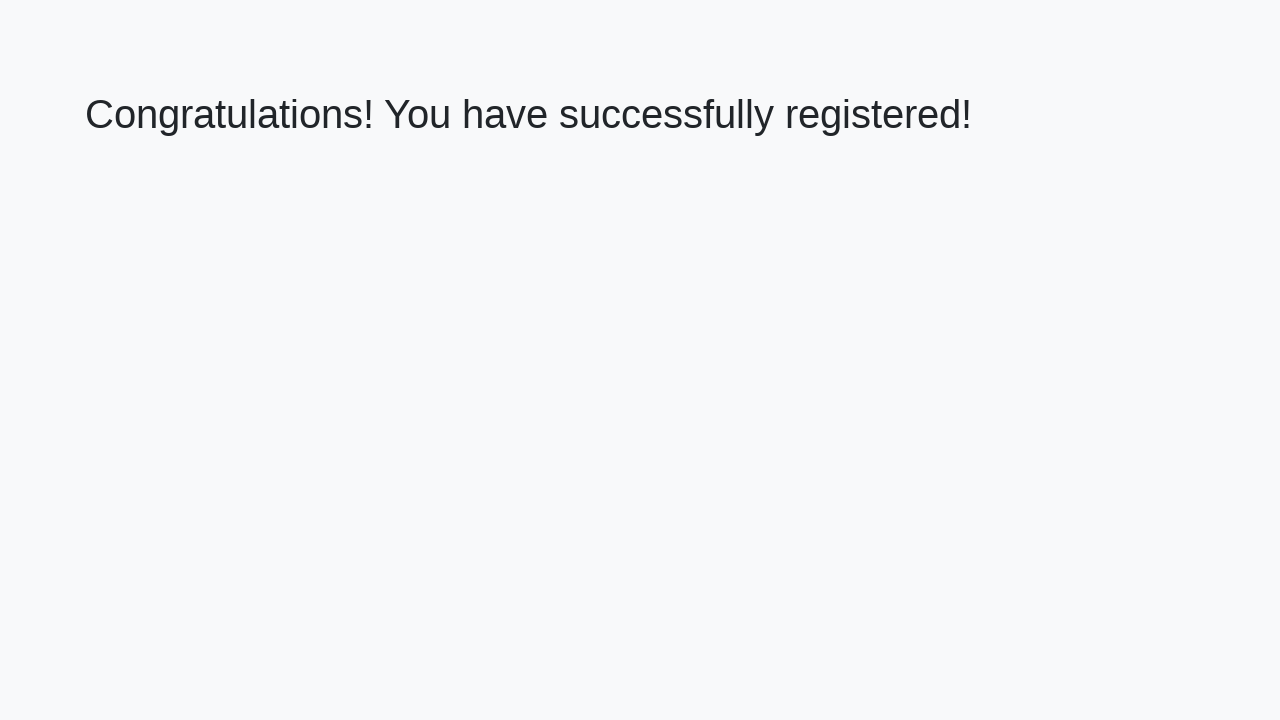

Success message appeared on page
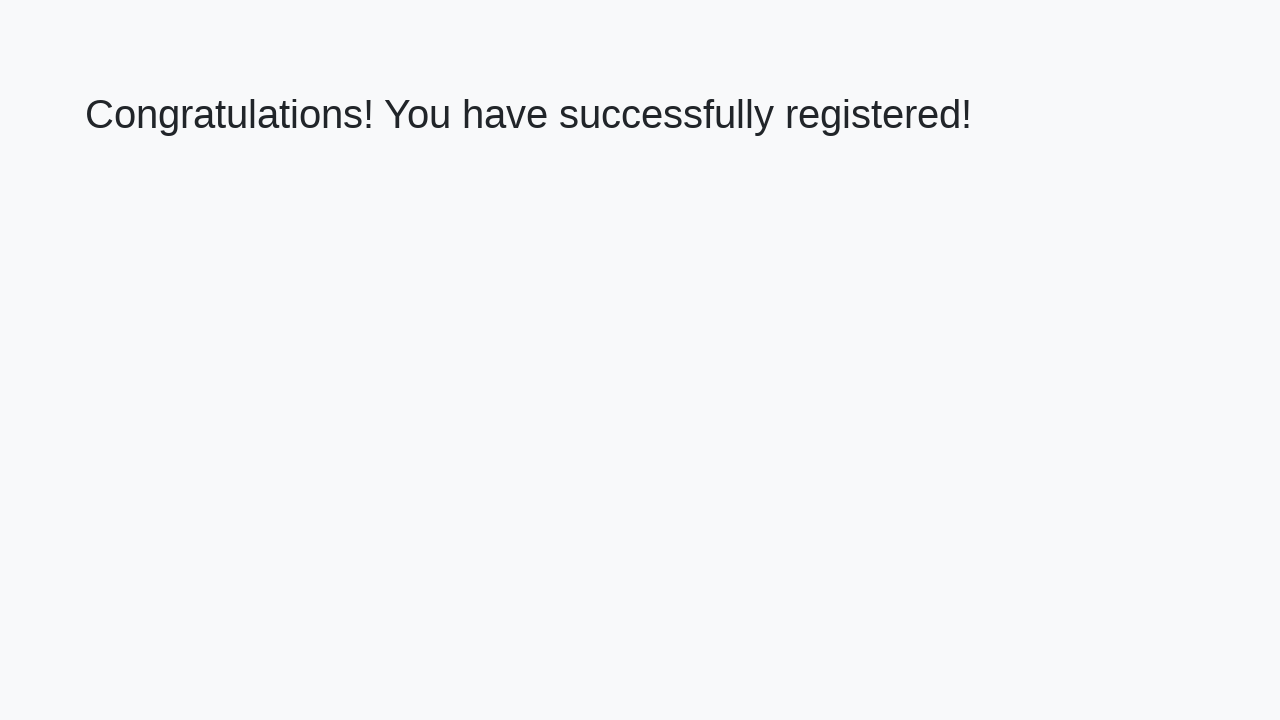

Retrieved success message text
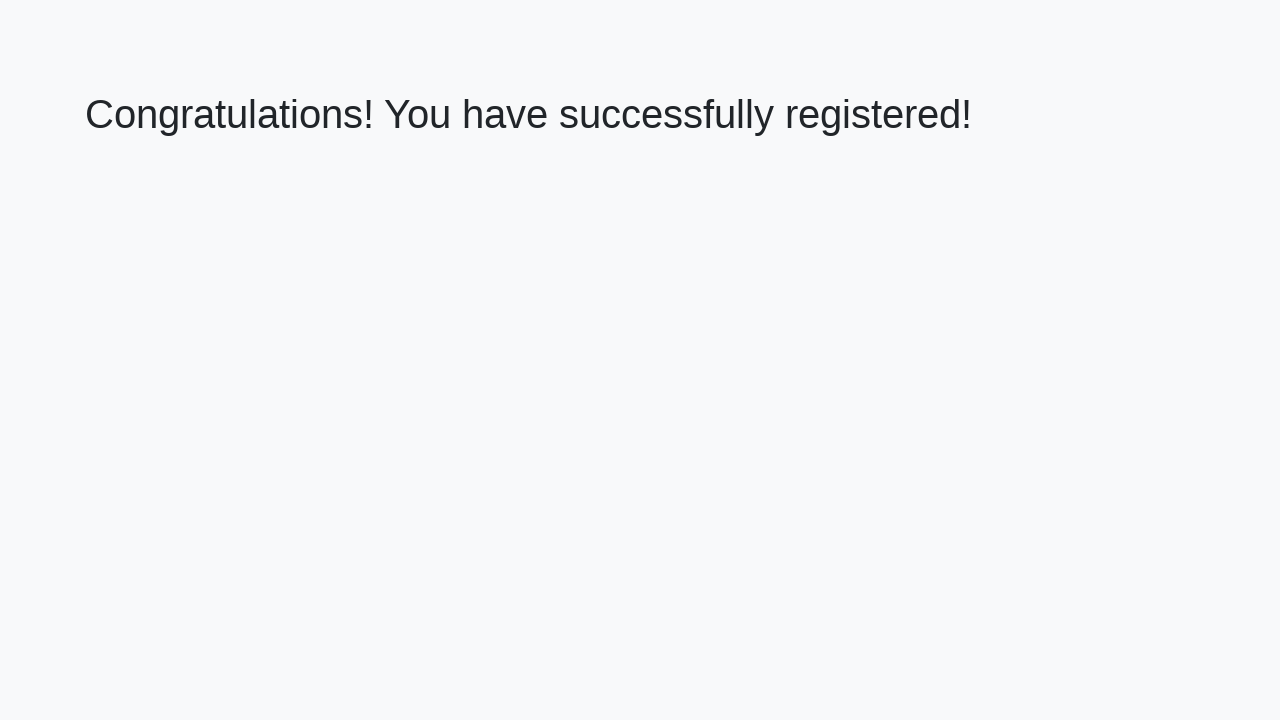

Verified success message: 'Congratulations! You have successfully registered!'
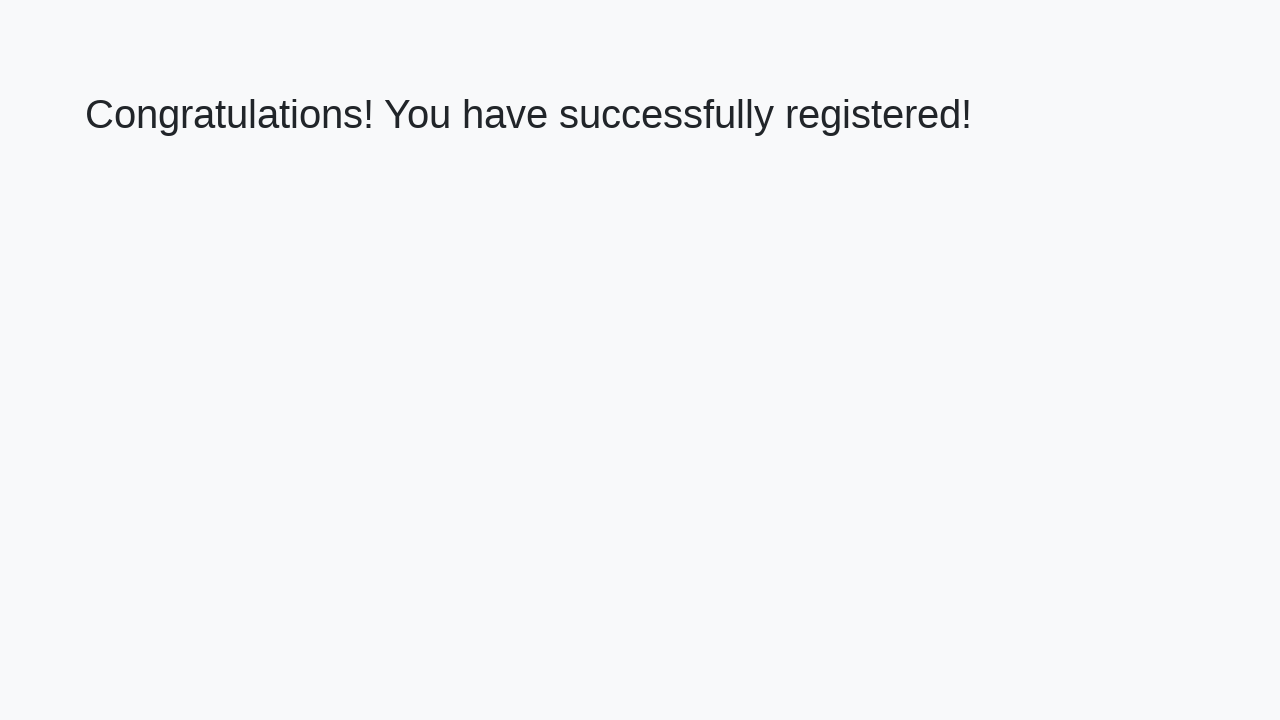

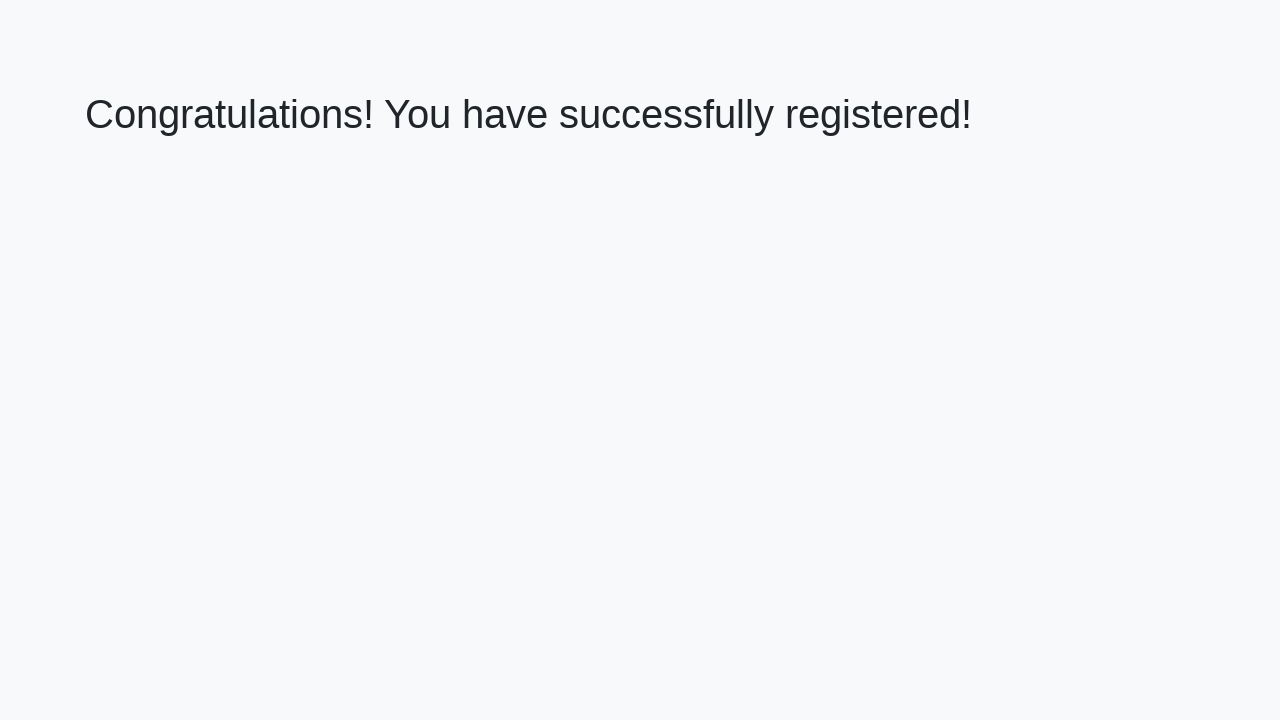